Tests drag and drop functionality by dragging element A to element B's position, then verifying that the elements have swapped (column A now contains text "B")

Starting URL: https://the-internet.herokuapp.com/drag_and_drop

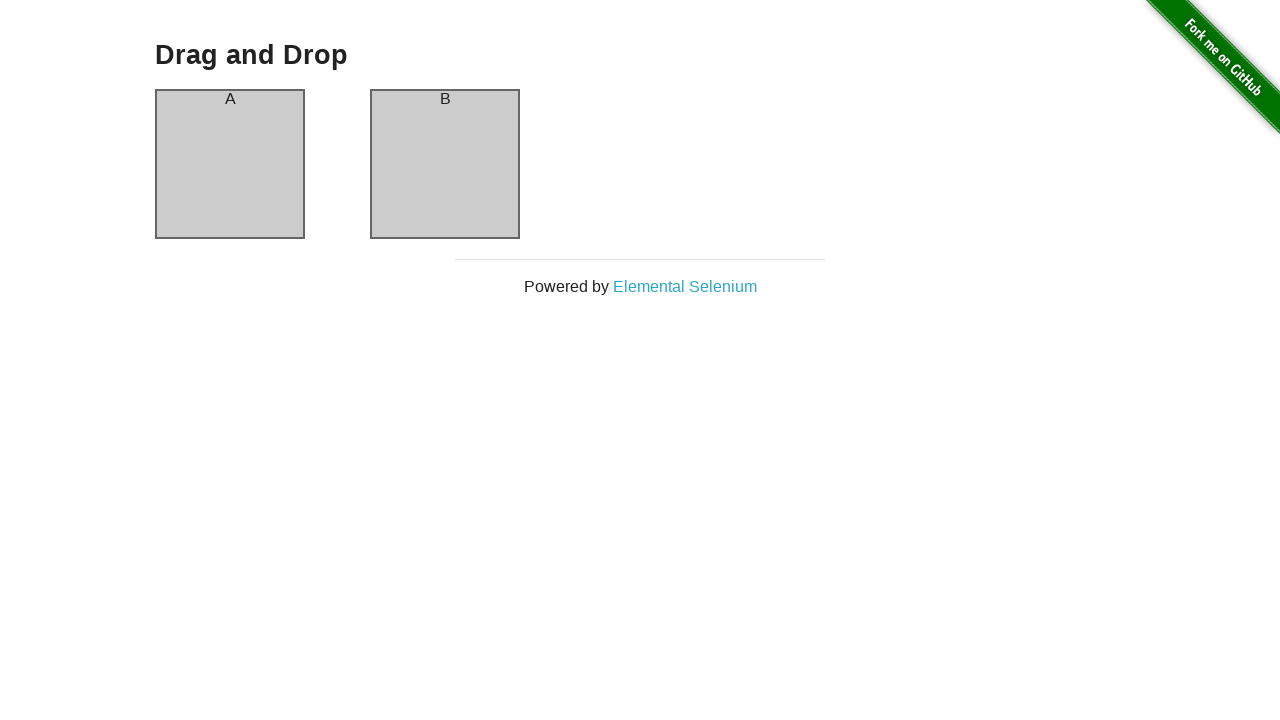

Dragged element A to element B's position at (445, 164)
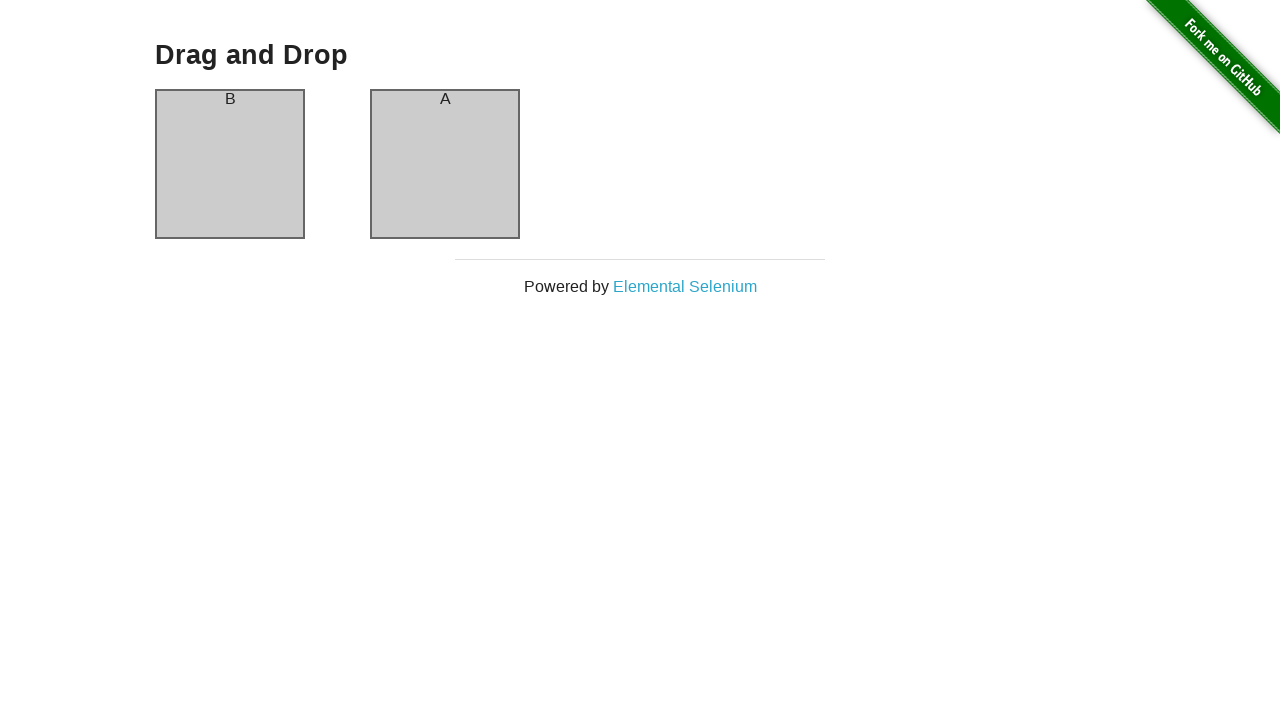

Waited for column A to be visible
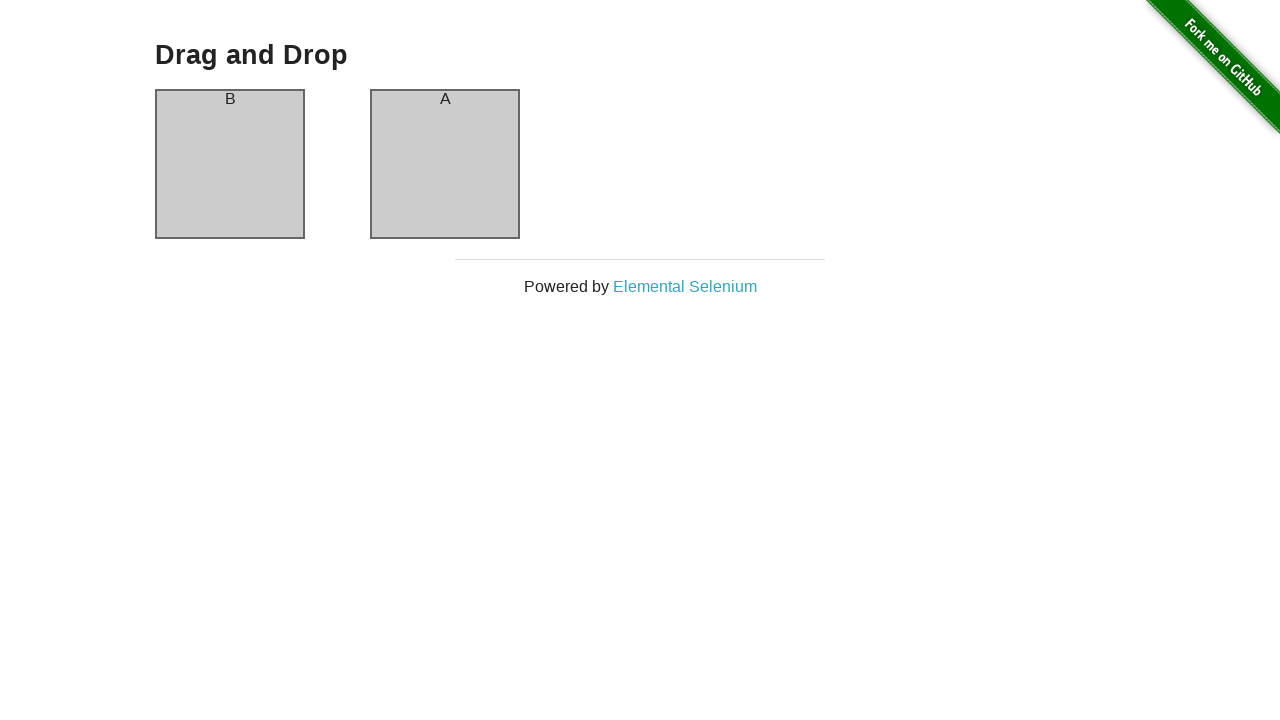

Verified that column A now contains text 'B' after drag and drop swap
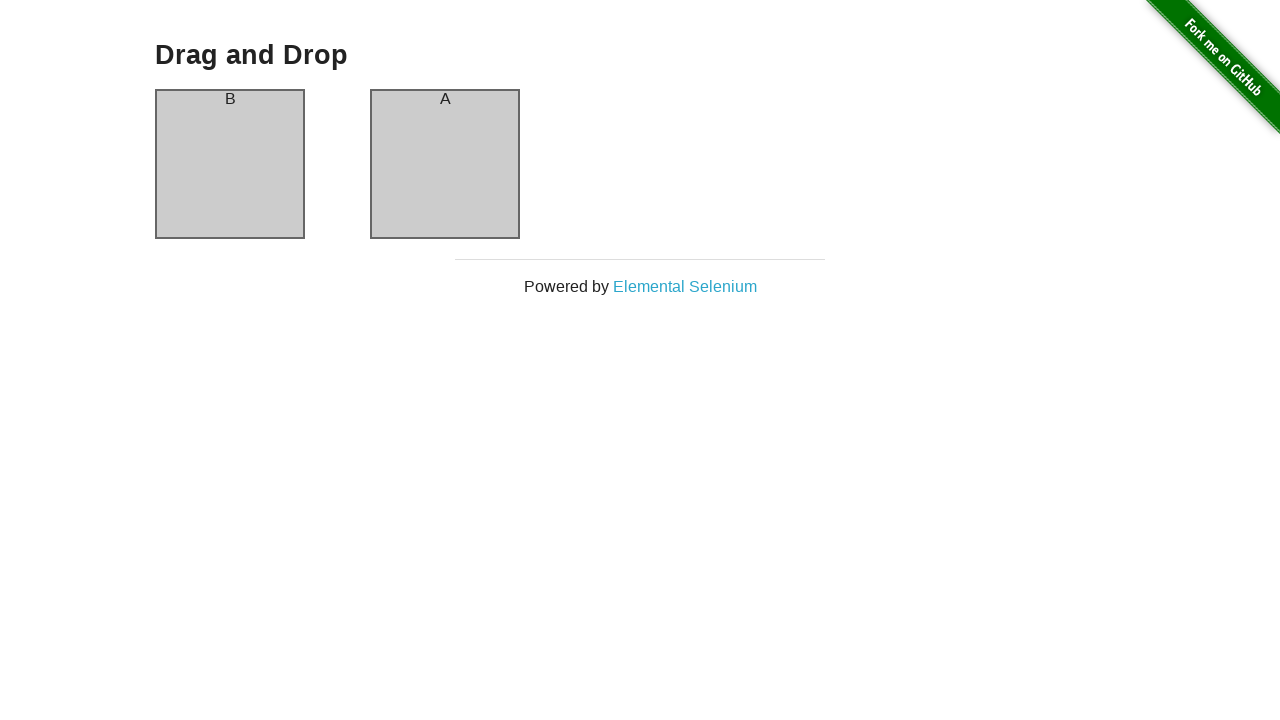

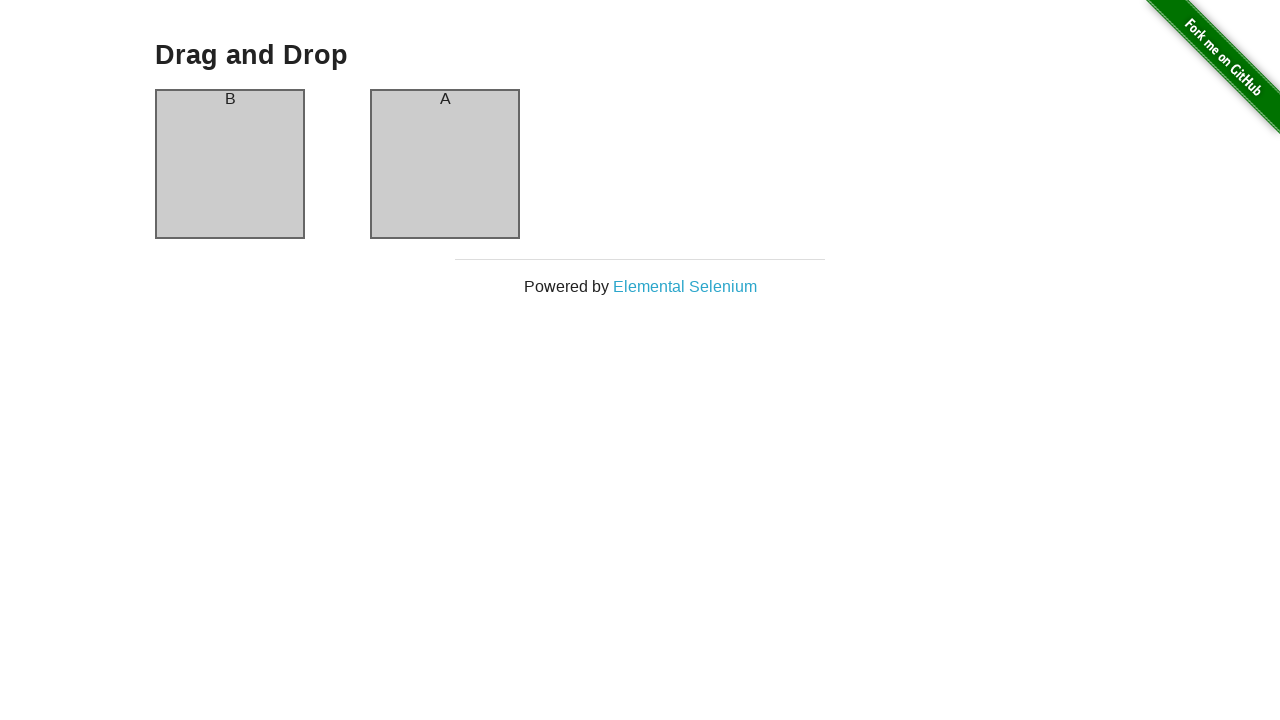